Tests handling of nested iframes by switching to parent iframe, then nested iframe, and filling out a registration form with email, password, and confirm password fields before submitting.

Starting URL: https://demoapps.qspiders.com/ui/frames/nested?sublist=1

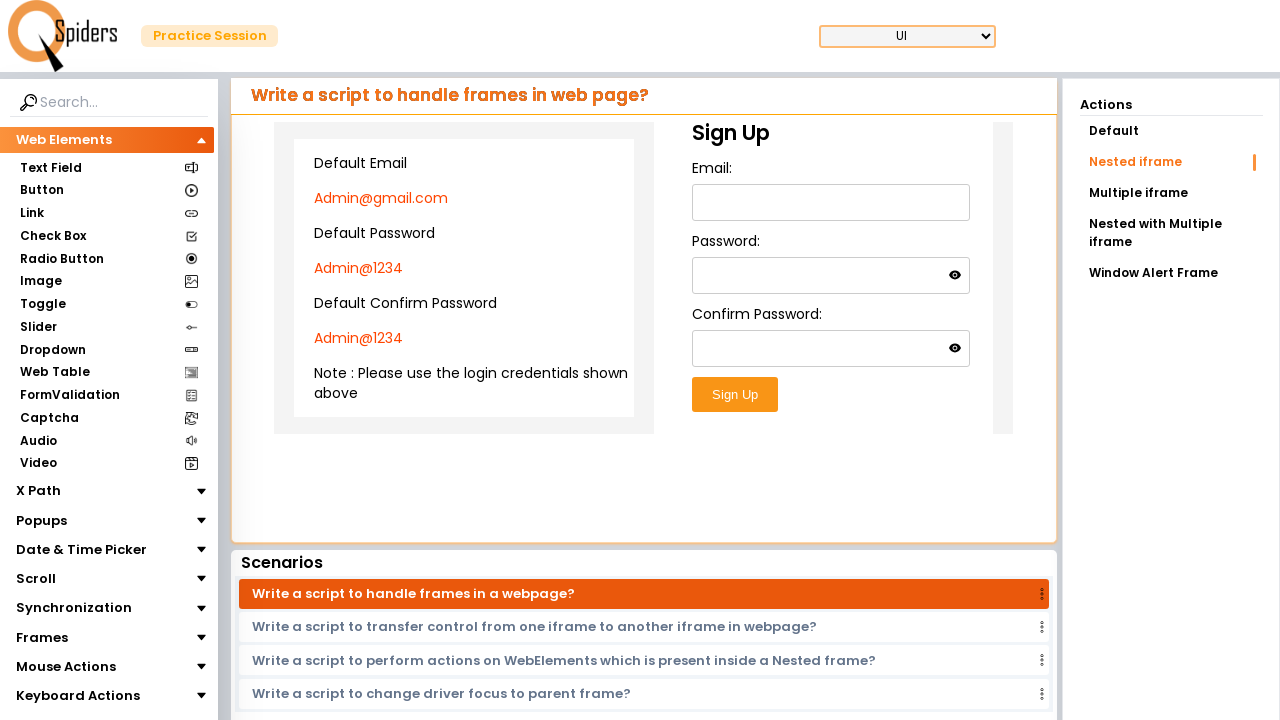

Located parent iframe with class 'w-full h-96'
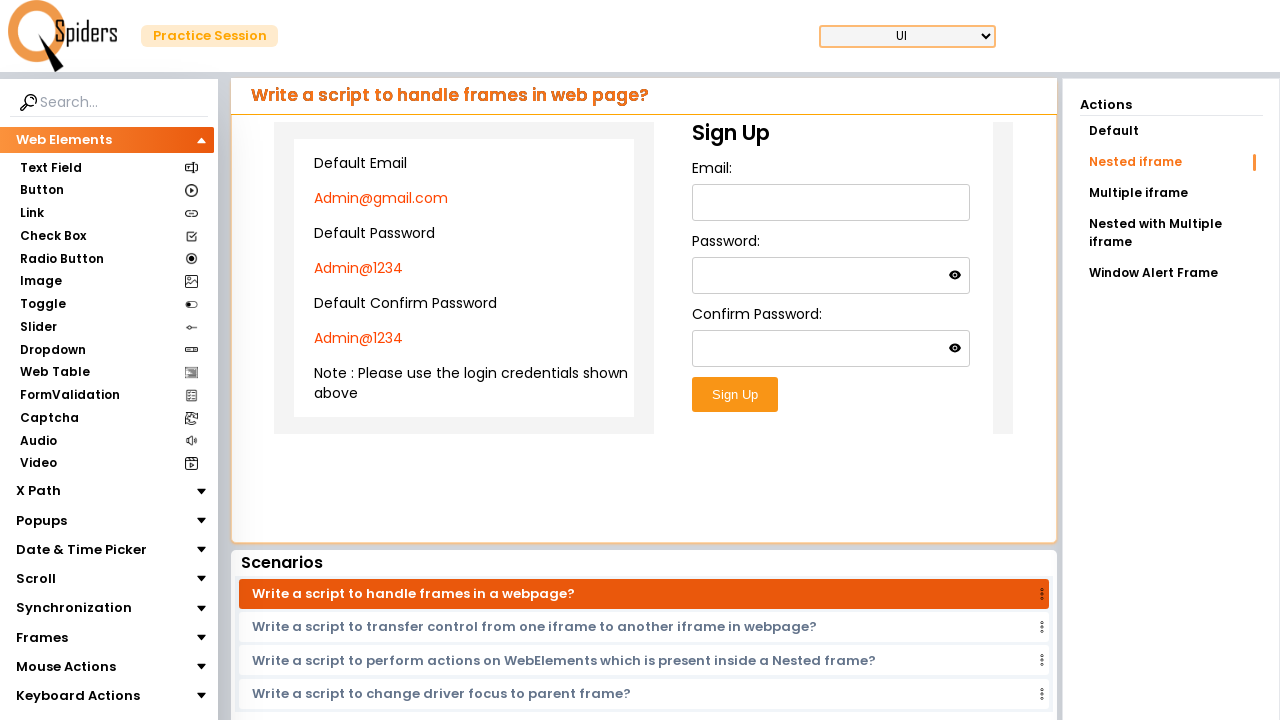

Located first nested iframe inside parent iframe
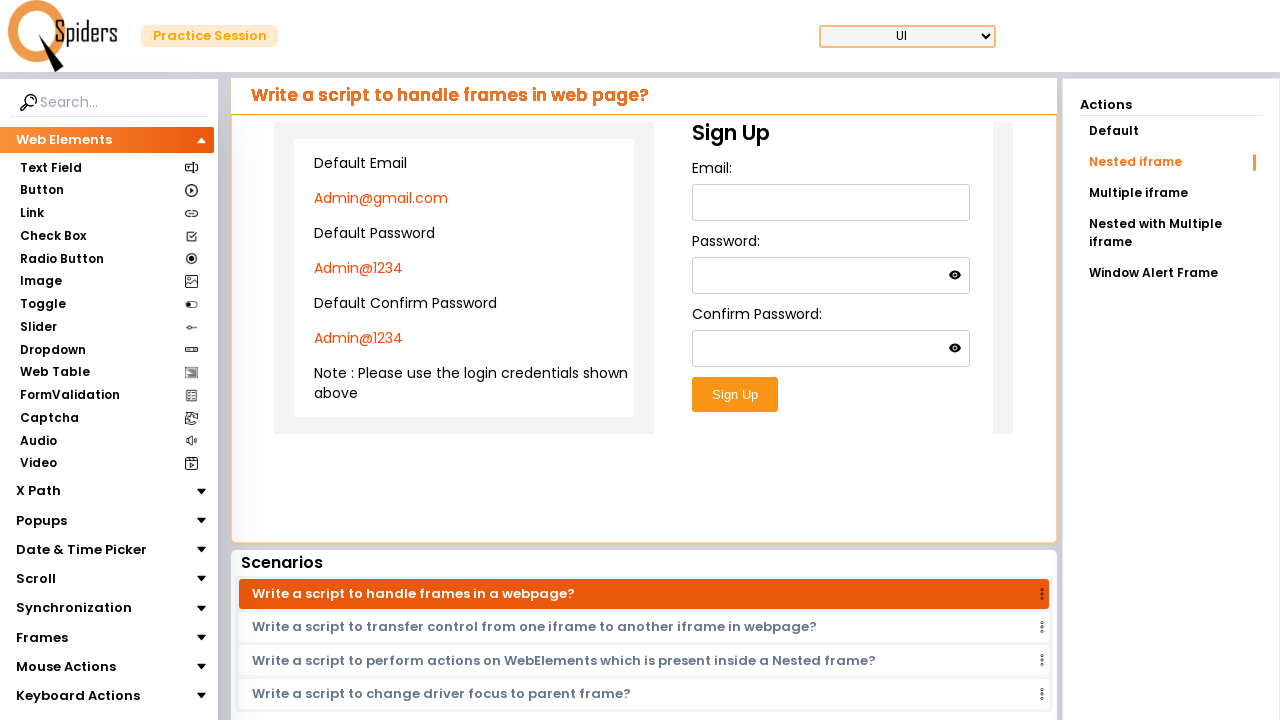

Filled email field with 'testuser847@example.com' on iframe.w-full.h-96 >> internal:control=enter-frame >> iframe >> nth=0 >> interna
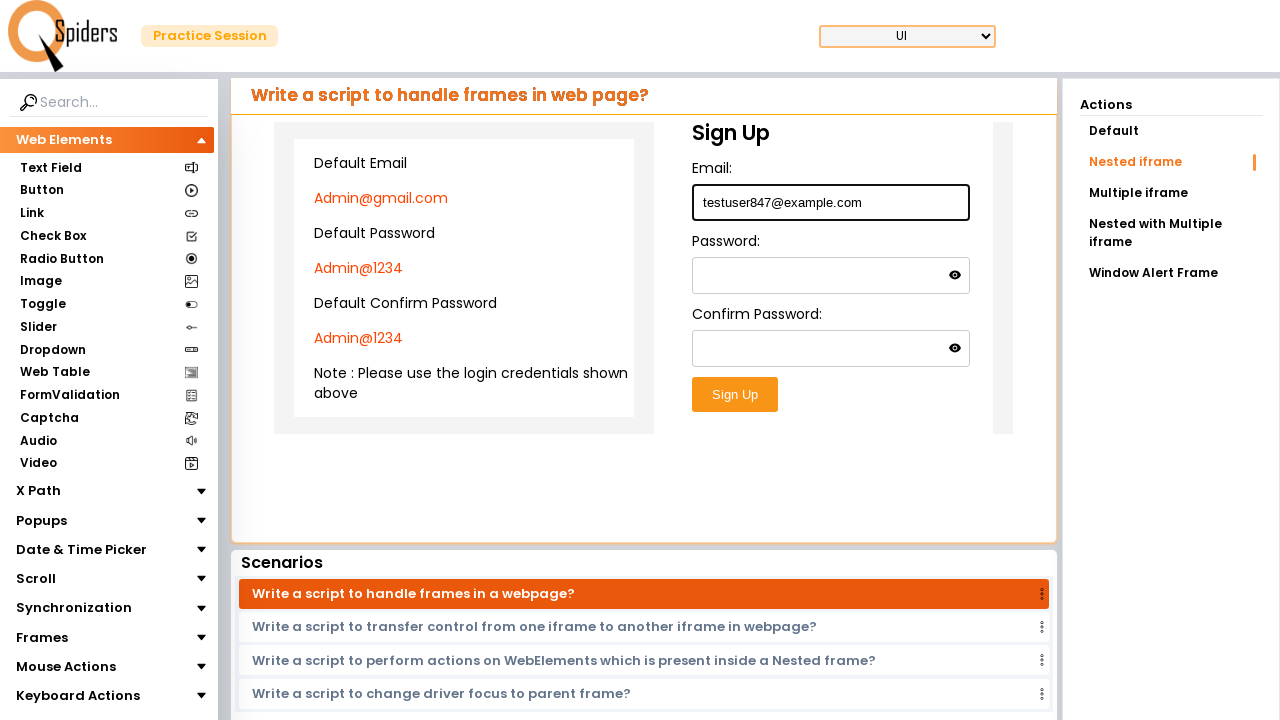

Filled password field with 'SecurePass456' on iframe.w-full.h-96 >> internal:control=enter-frame >> iframe >> nth=0 >> interna
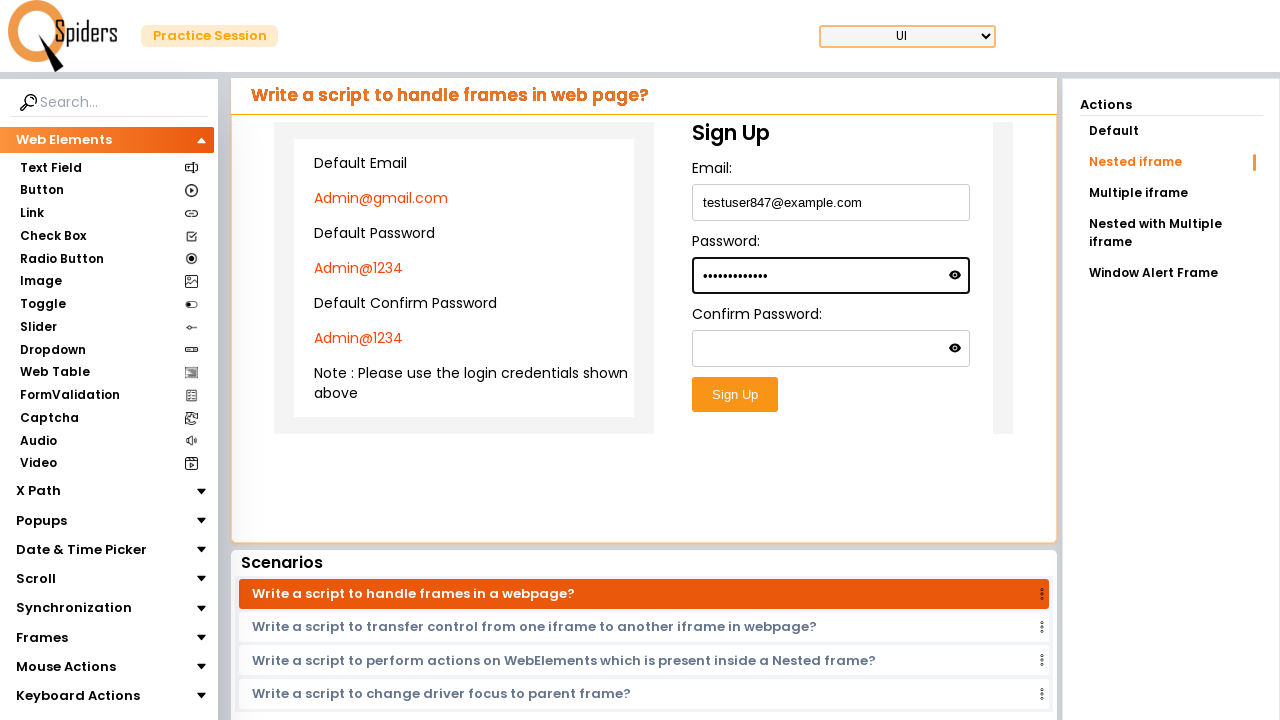

Filled confirm password field with 'SecurePass456' on iframe.w-full.h-96 >> internal:control=enter-frame >> iframe >> nth=0 >> interna
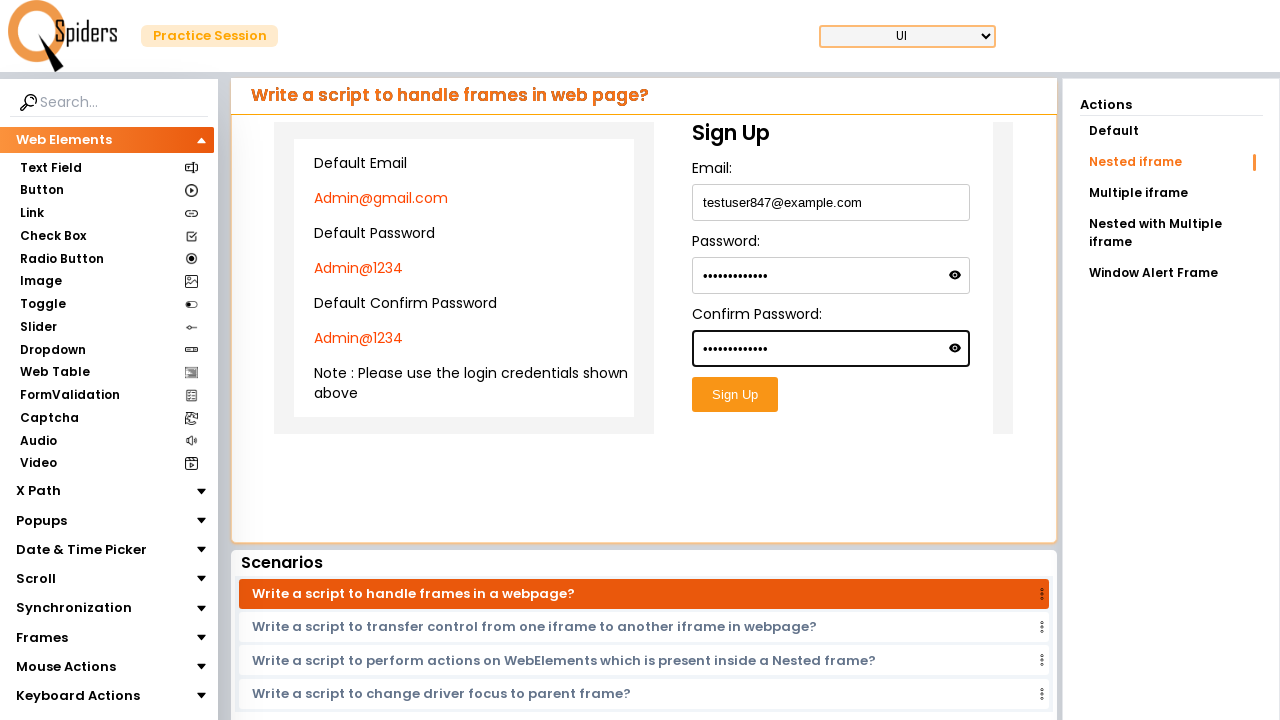

Clicked submit button to submit registration form at (735, 395) on iframe.w-full.h-96 >> internal:control=enter-frame >> iframe >> nth=0 >> interna
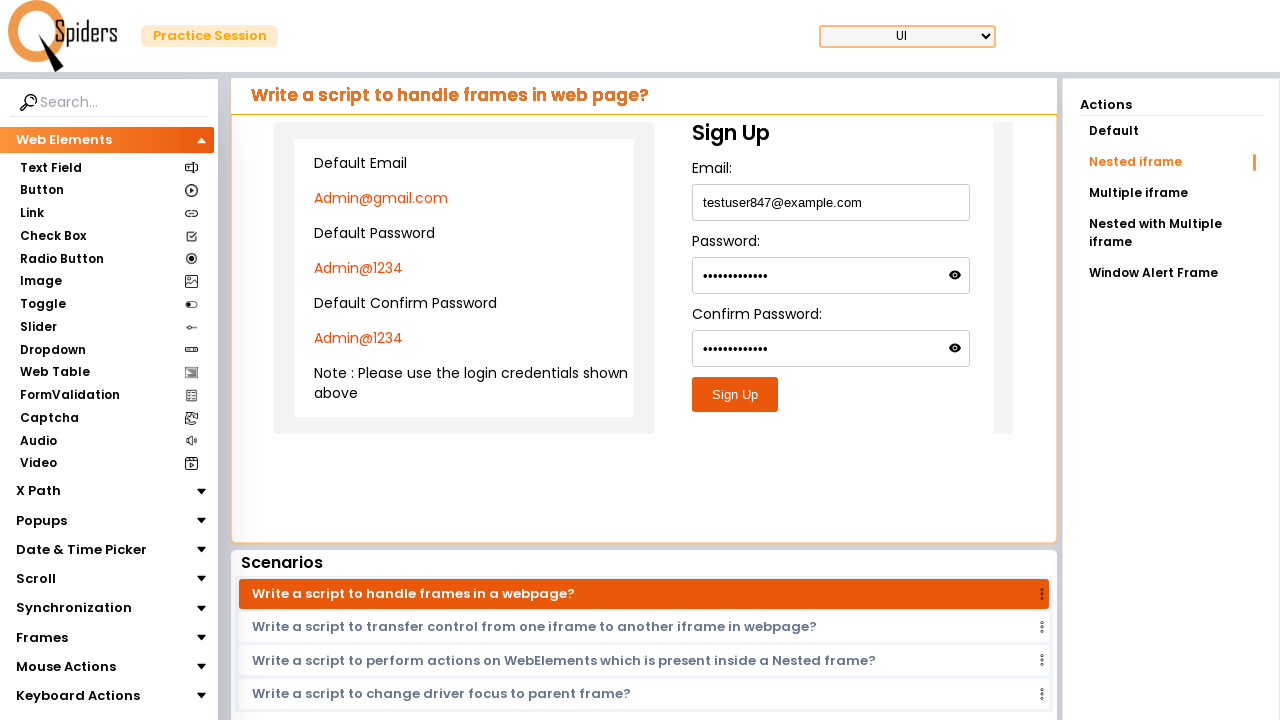

Waited 2000ms for form submission to complete
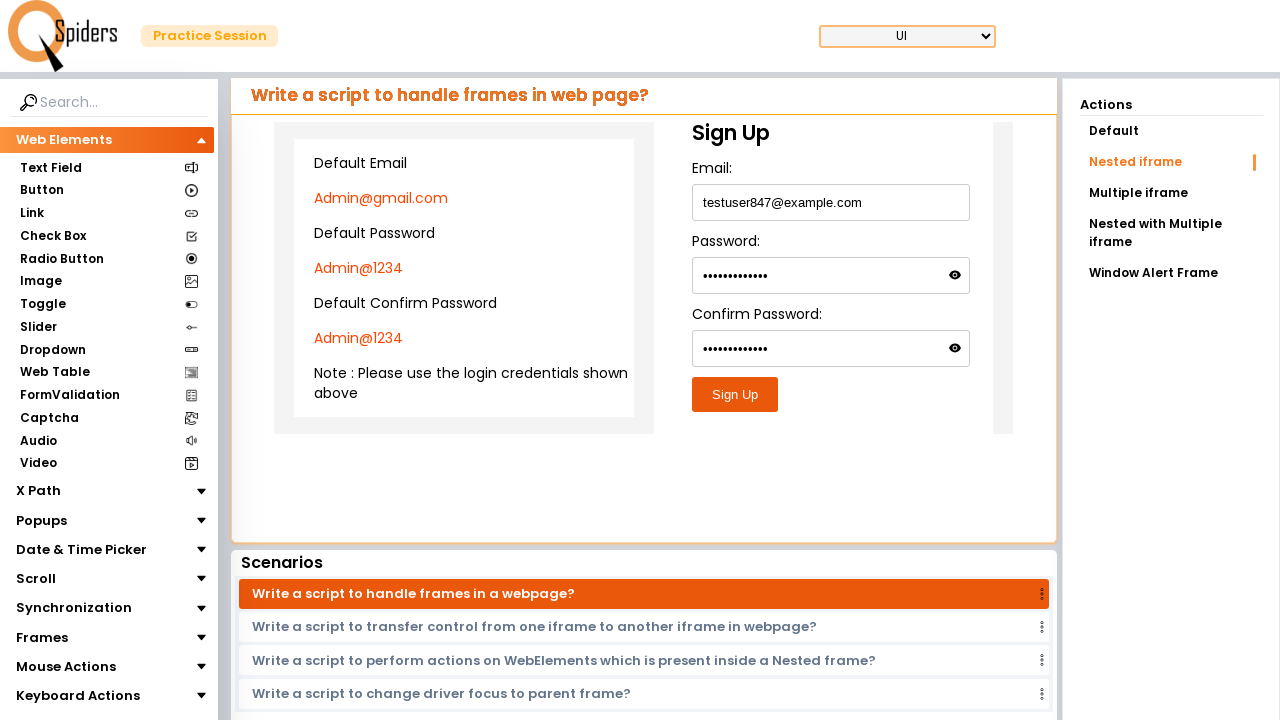

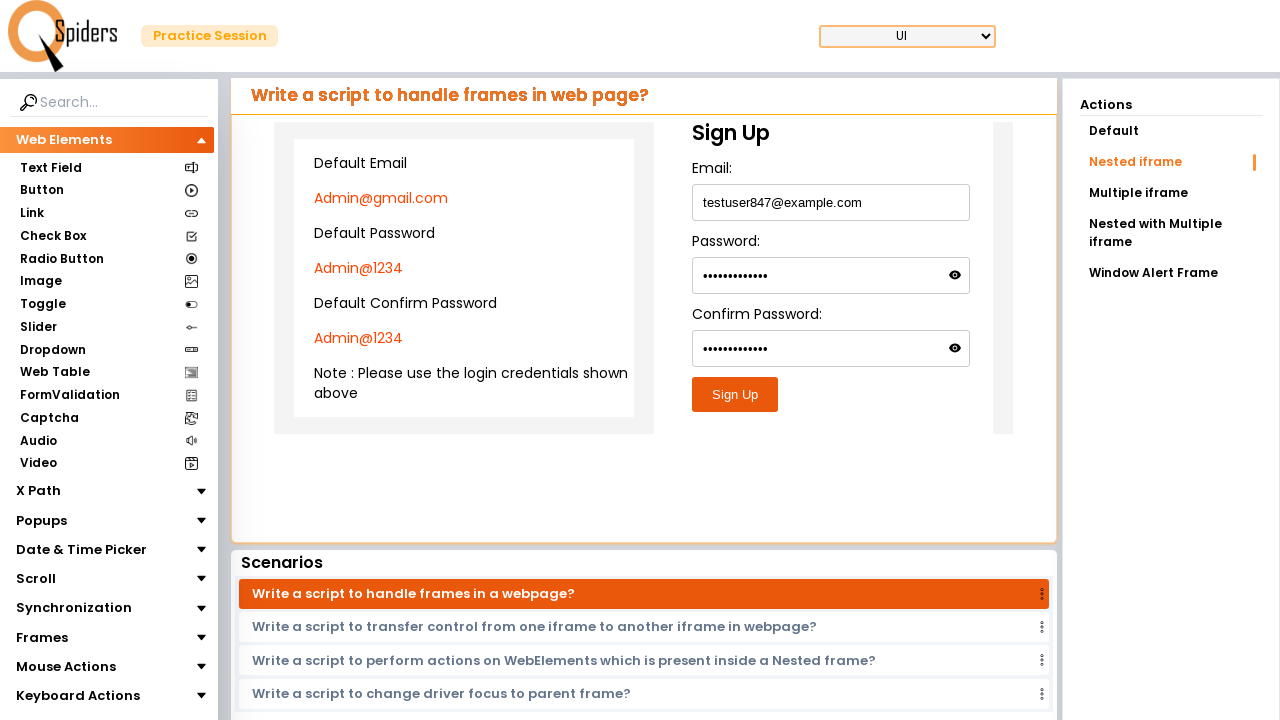